Tests clicking a button by its class name selector and verifies the alert message that appears

Starting URL: https://igorsmasc.github.io/botoes_atividade_selenium/

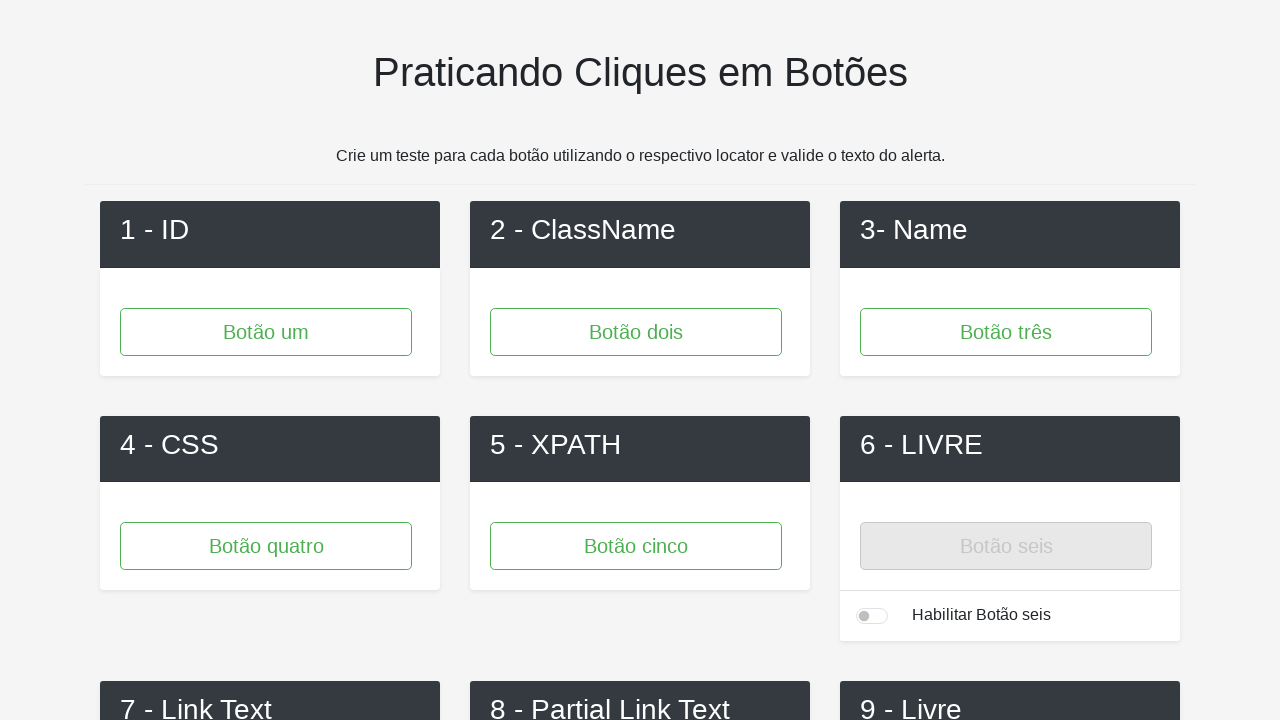

Clicked button with class name 'button-2' at (636, 332) on .button-2
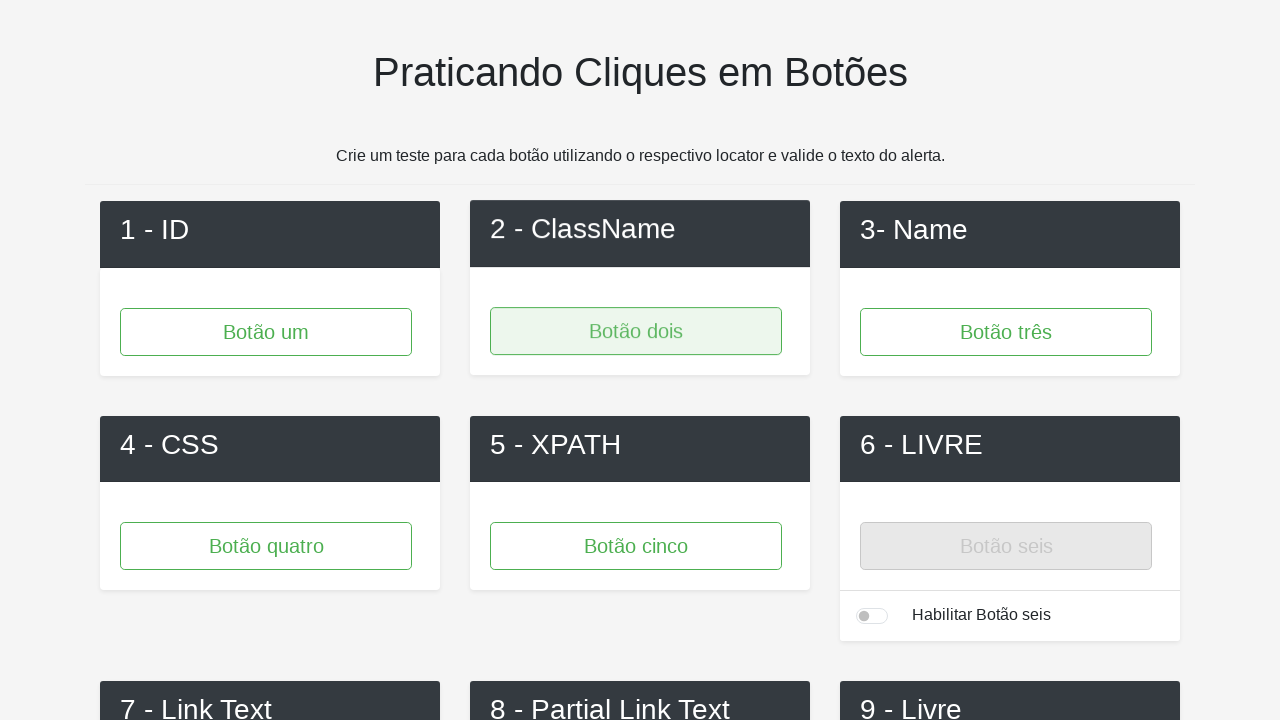

Set up alert dialog handler to accept dialogs
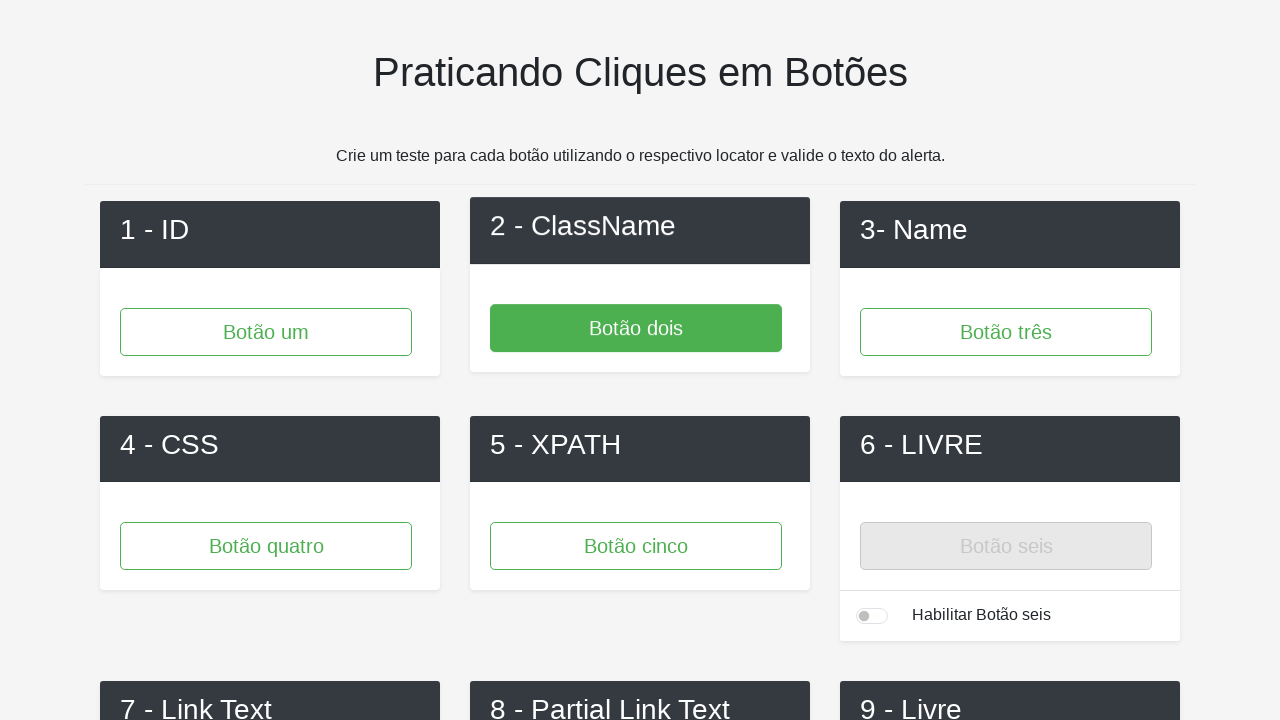

Waited 500ms for alert to appear and be handled
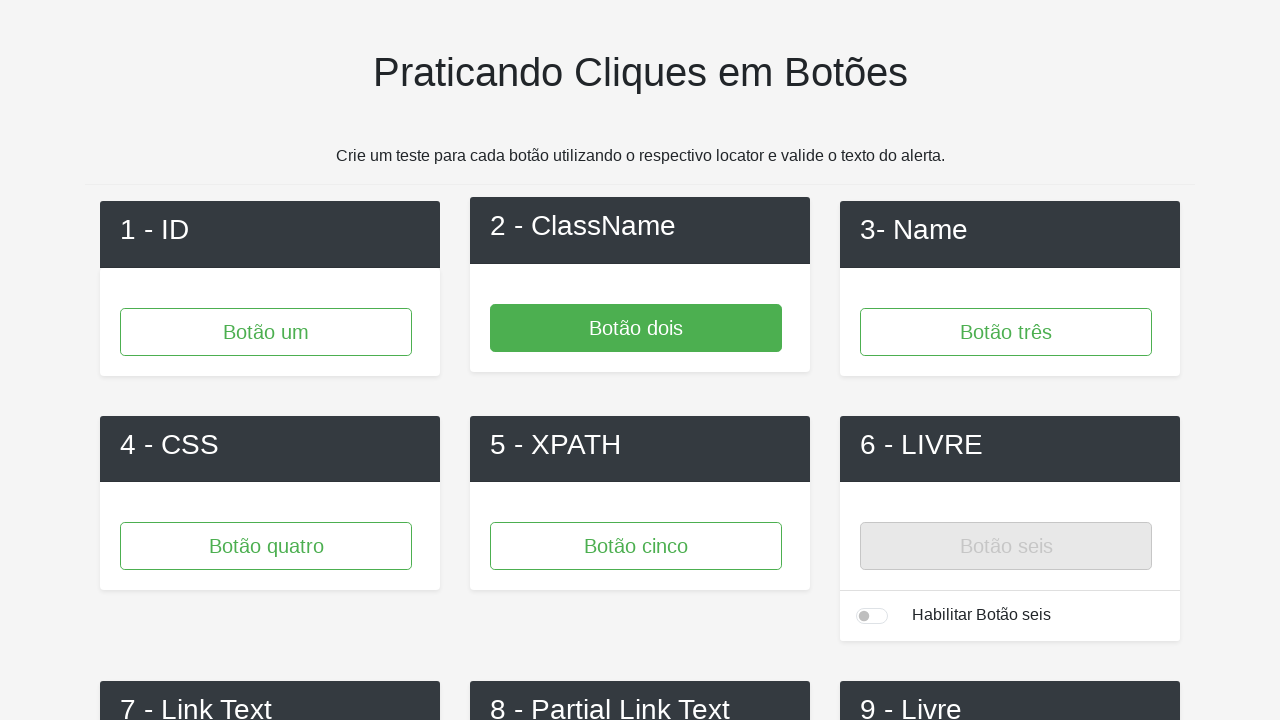

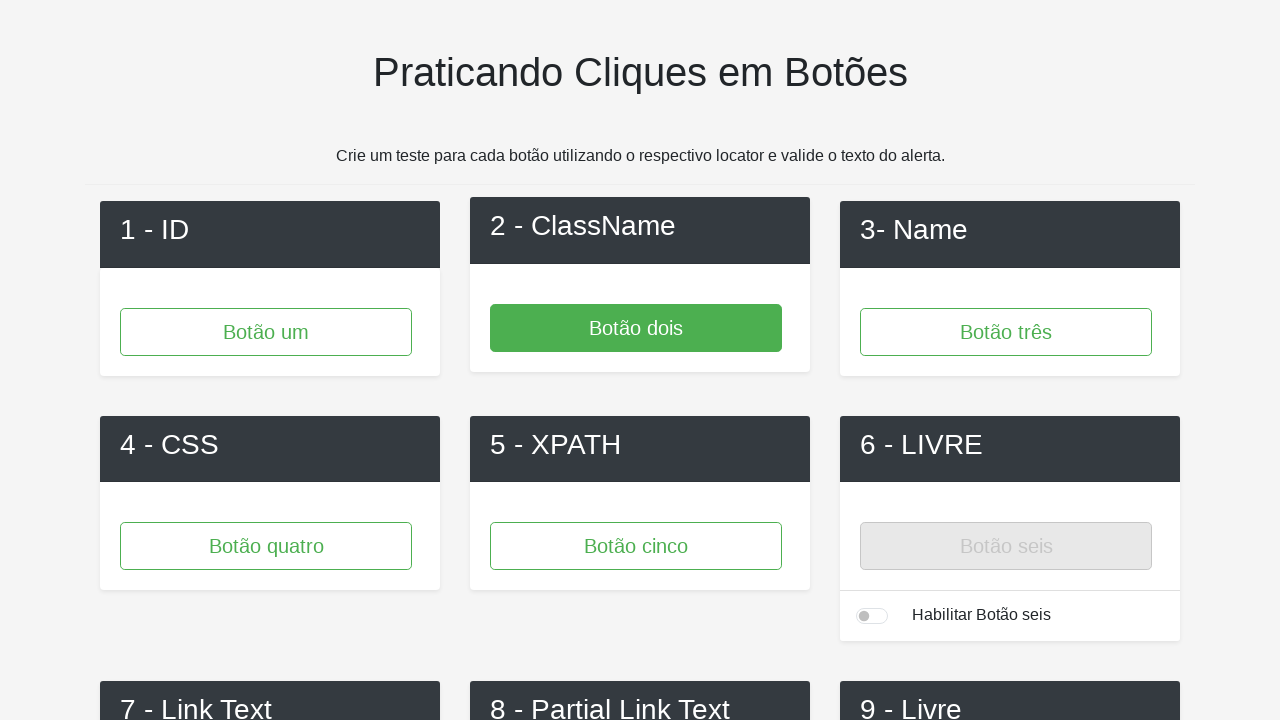